Tests window handling by opening a new window, switching to it, filling a form field, and switching back to the original window

Starting URL: https://www.hyrtutorials.com/p/window-handles-practice.html

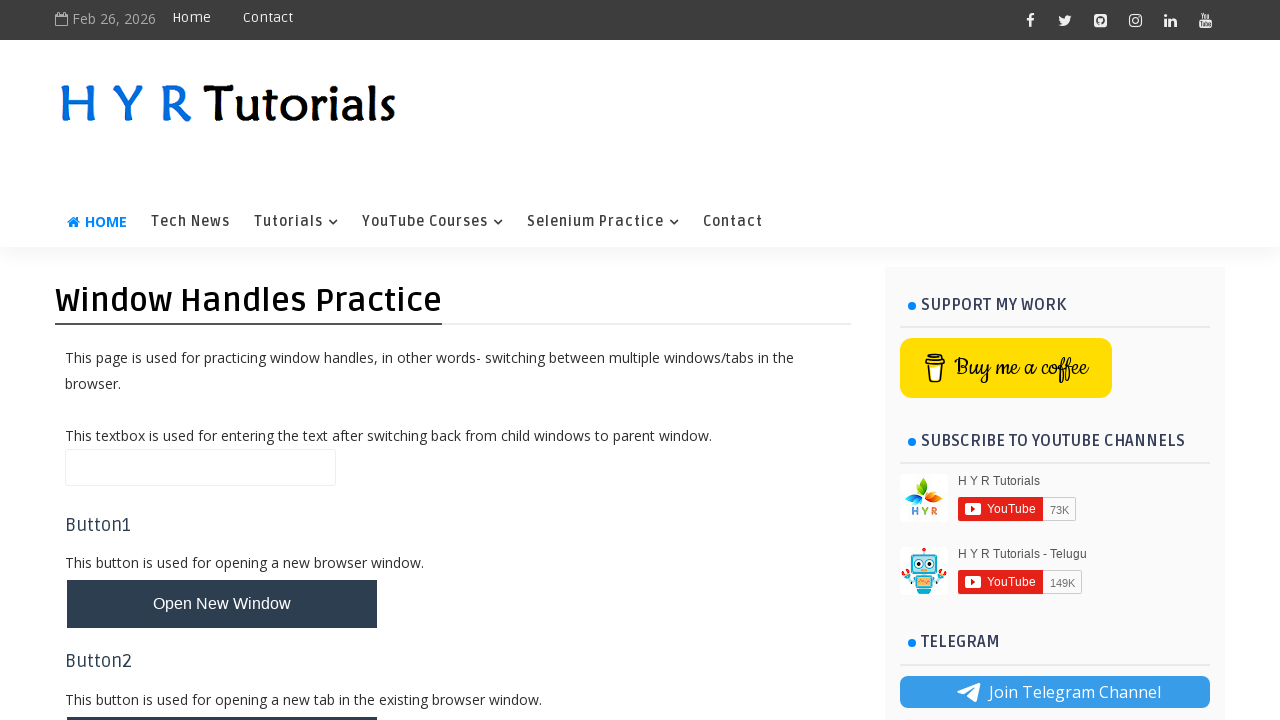

Clicked button to open new window at (222, 604) on #newWindowBtn
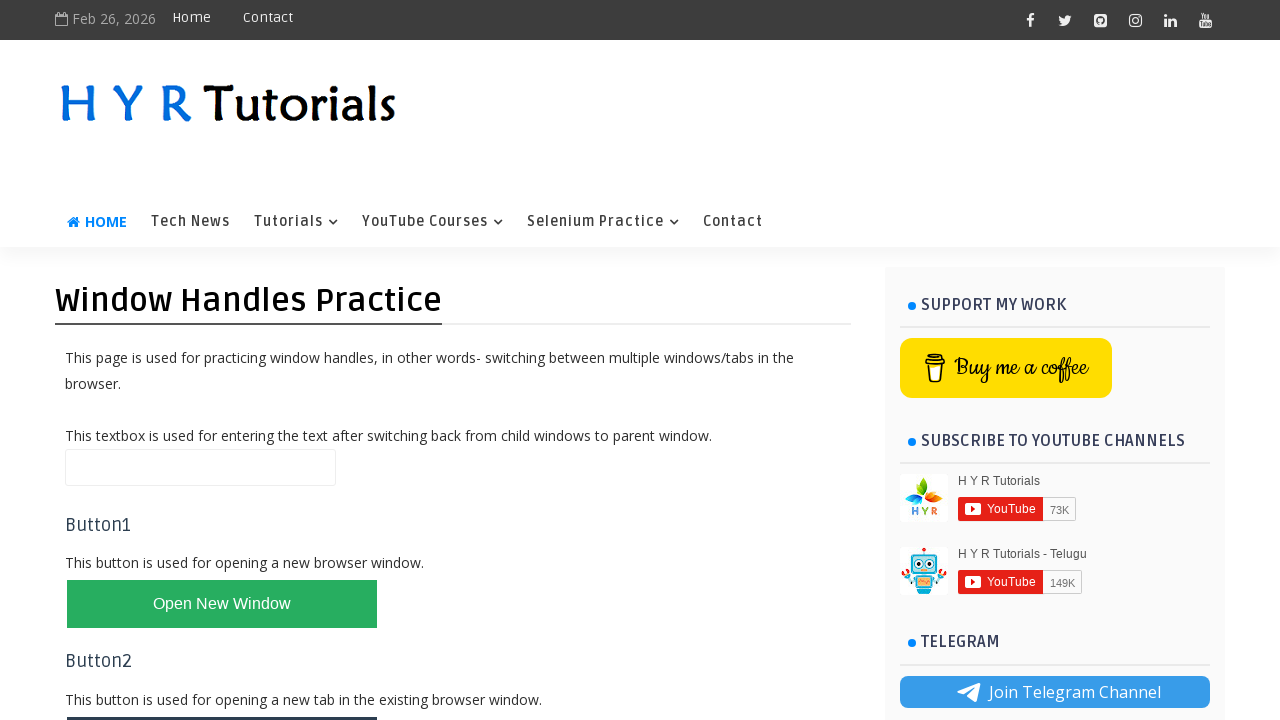

New window opened and captured
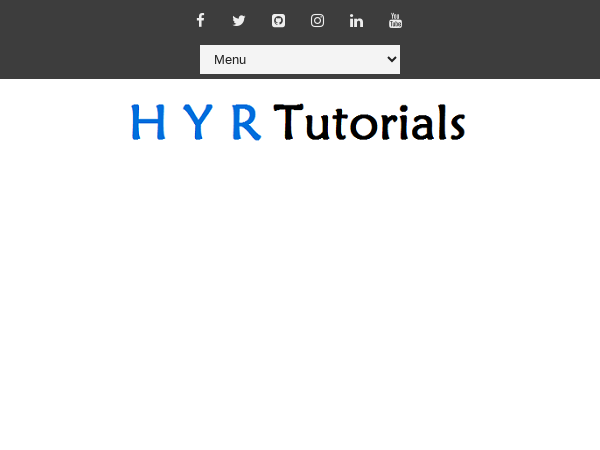

New window loaded completely
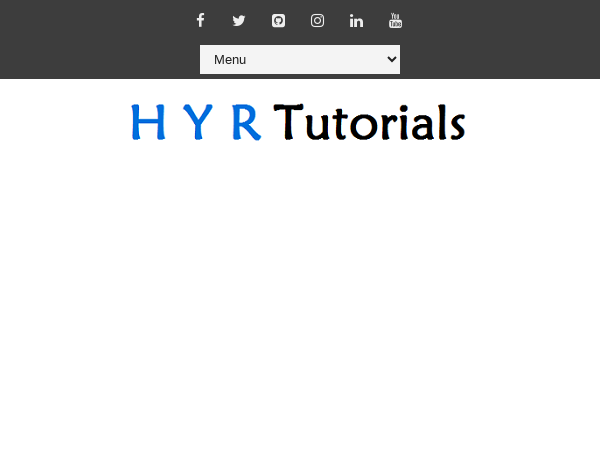

Filled firstName field with 'AnjaliKrishna' in new window on #firstName
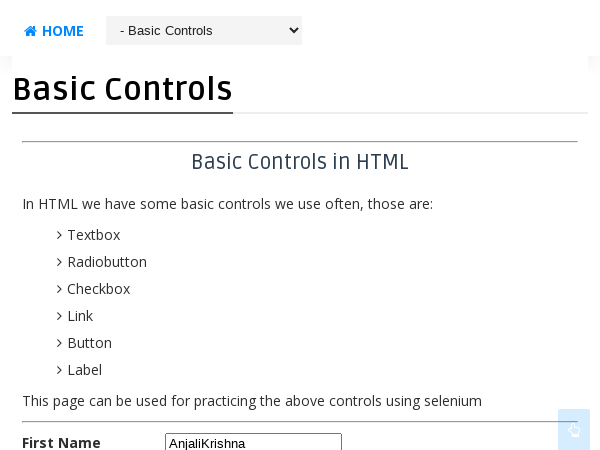

Original window remains available for further actions
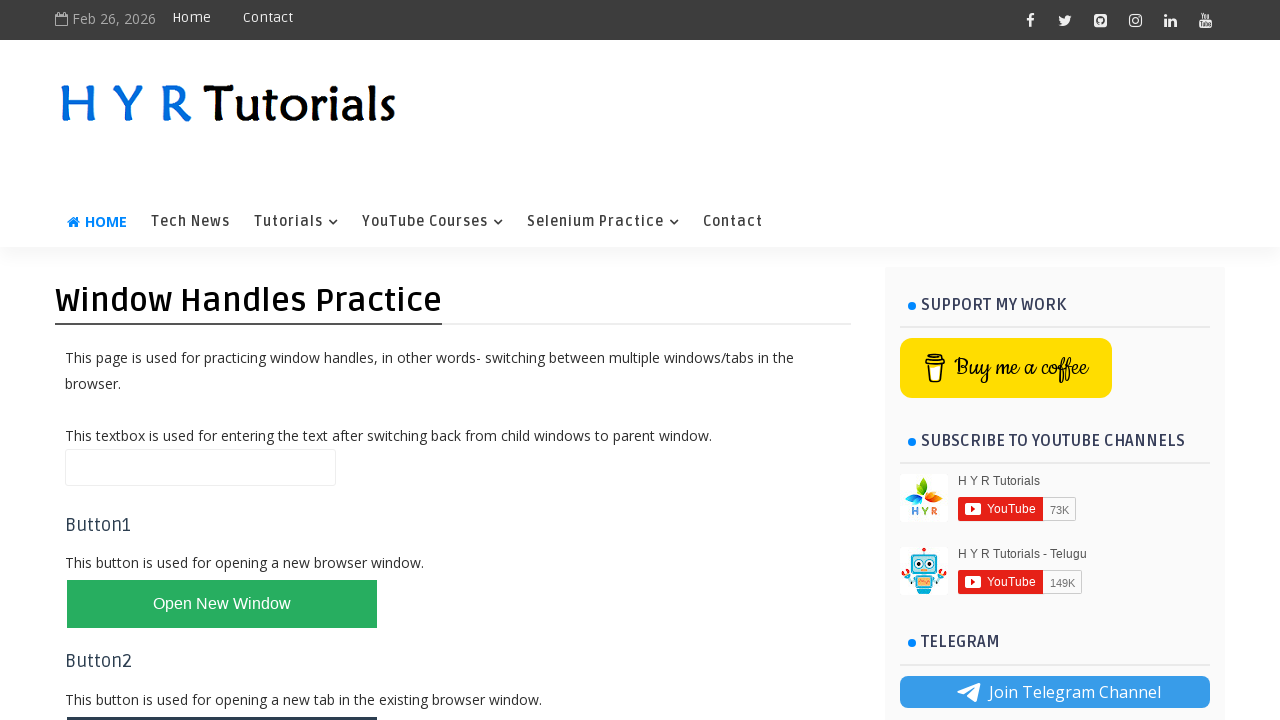

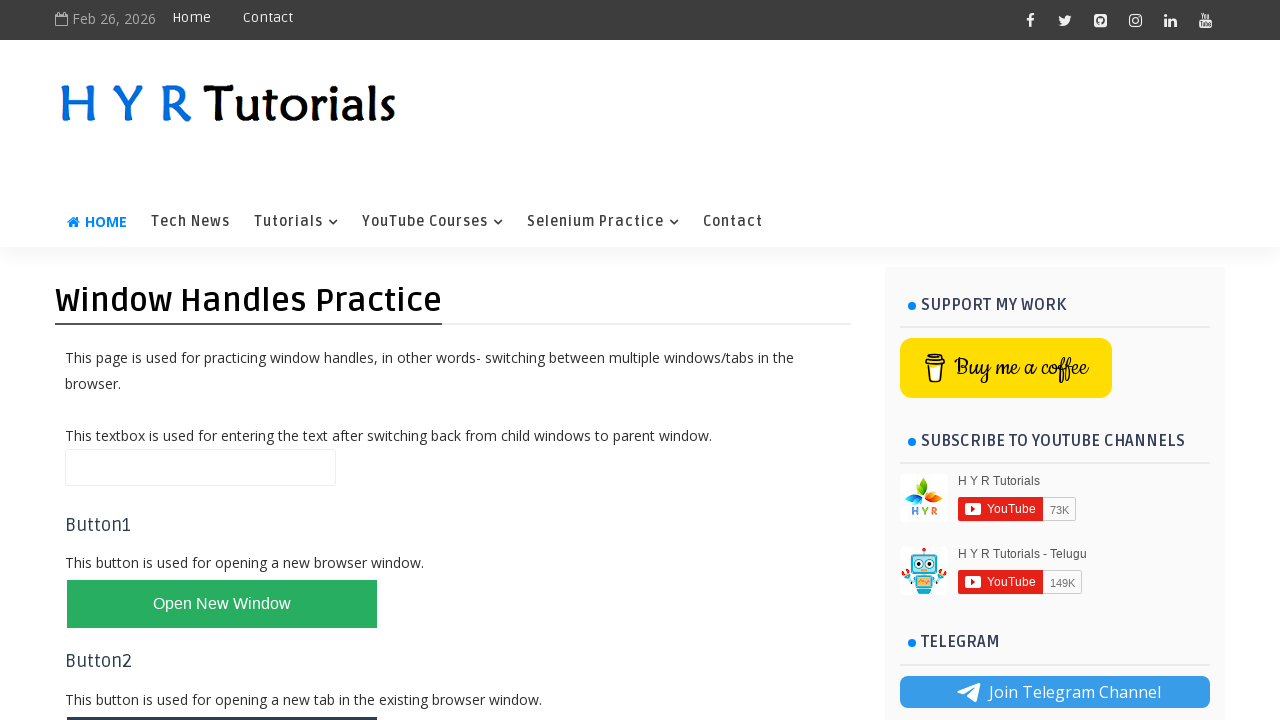